Navigates to the web storage page and verifies the navigation

Starting URL: https://bonigarcia.dev/selenium-webdriver-java/

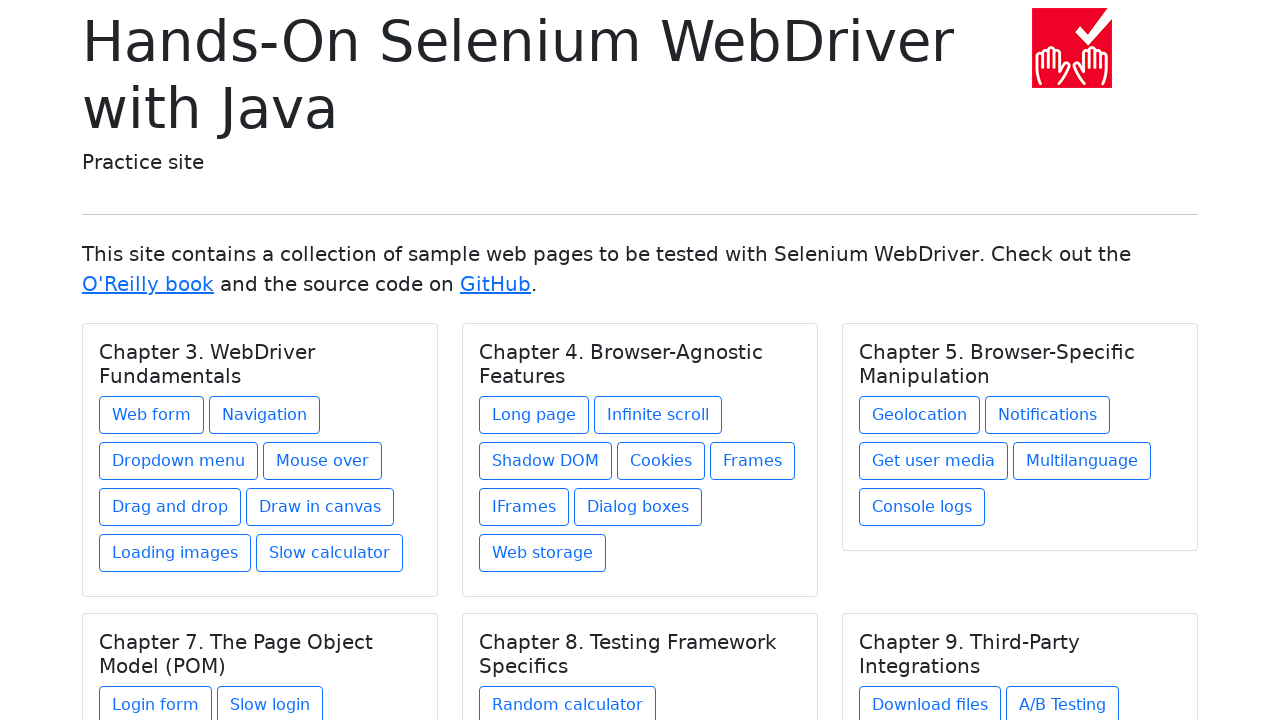

Clicked on web storage link under Chapter 4 at (542, 553) on xpath=//h5[text() = 'Chapter 4. Browser-Agnostic Features']/../a[contains(@href,
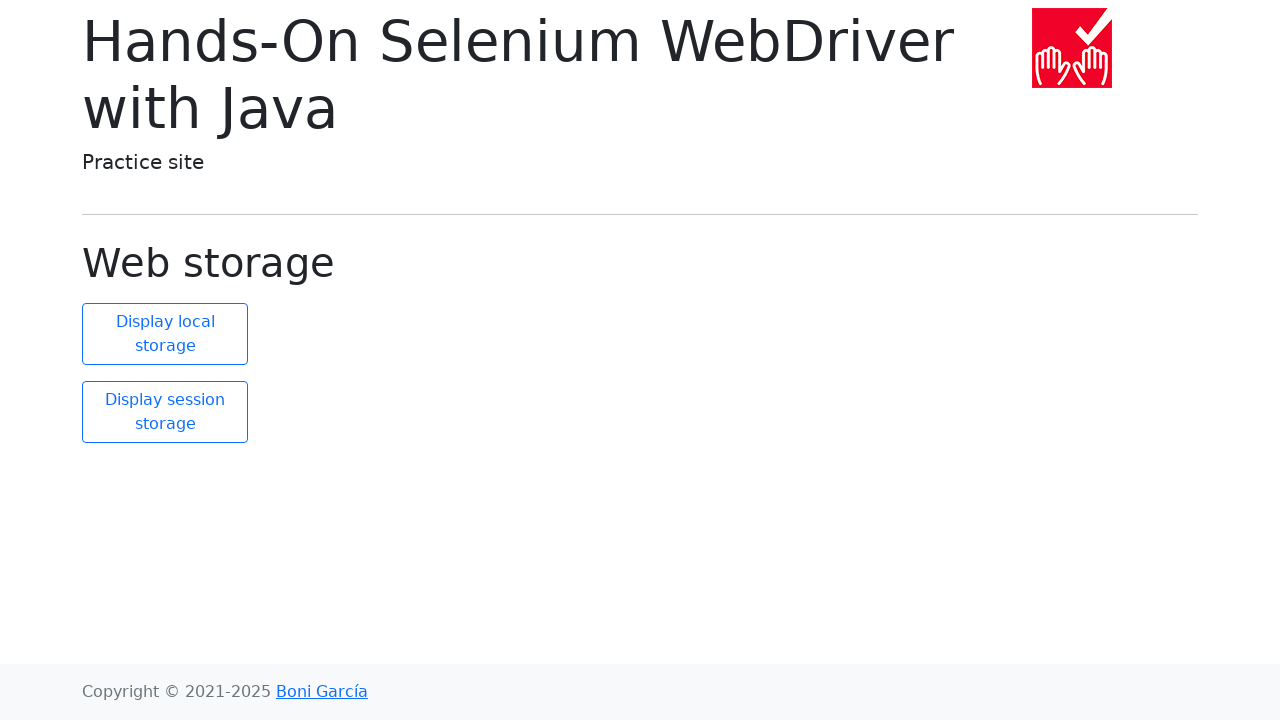

Verified navigation to web storage page - URL matches expected
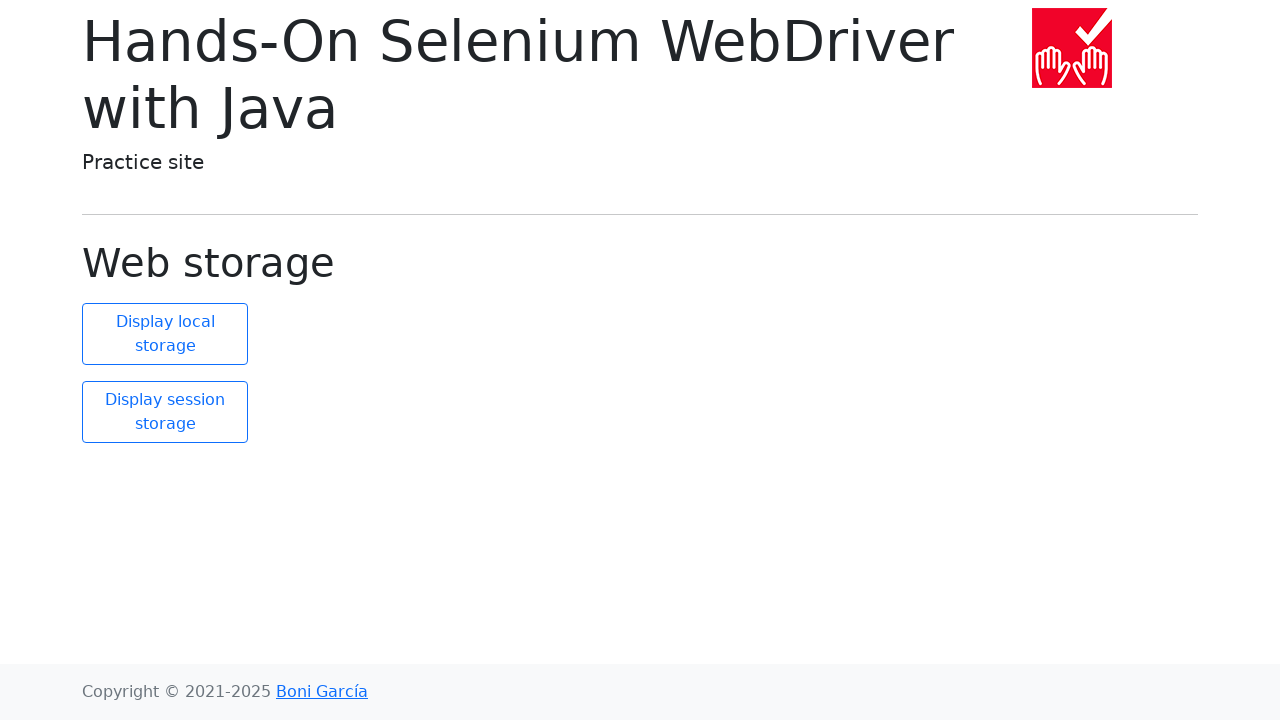

Verified page heading displays 'Web storage'
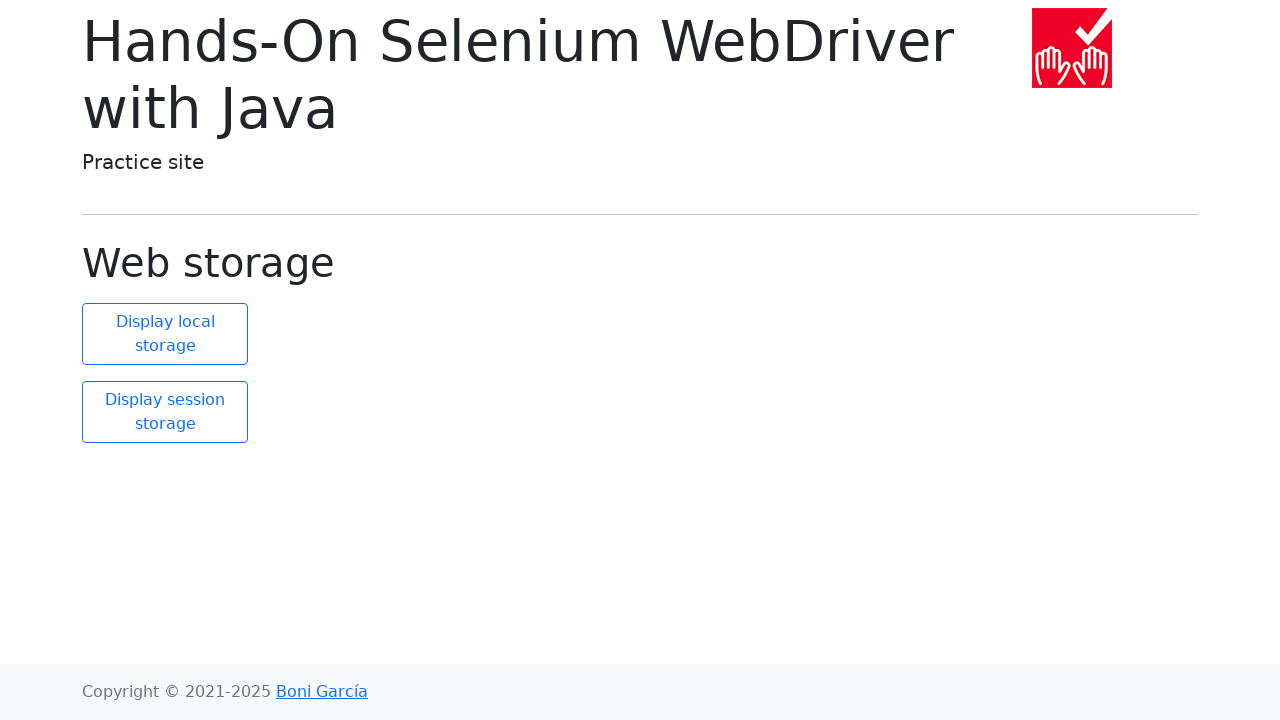

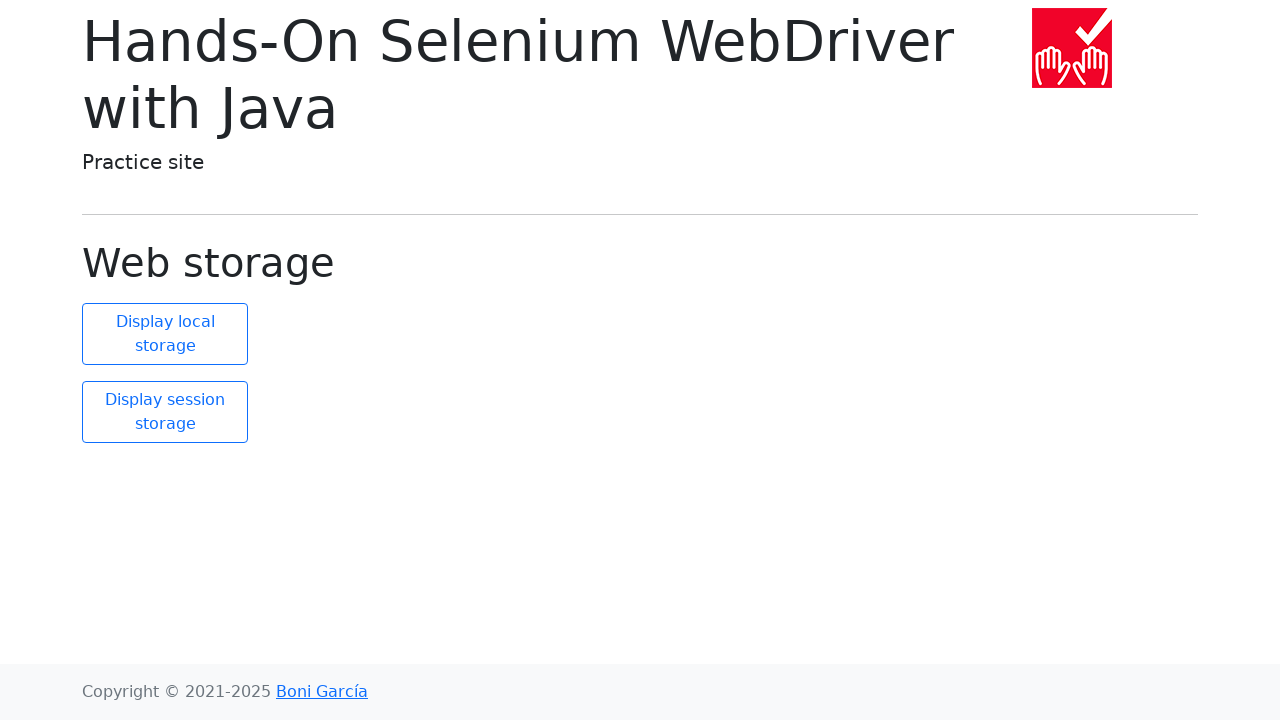